Tests drag and drop functionality using click and hold, move to element, and release actions

Starting URL: https://jqueryui.com/droppable/

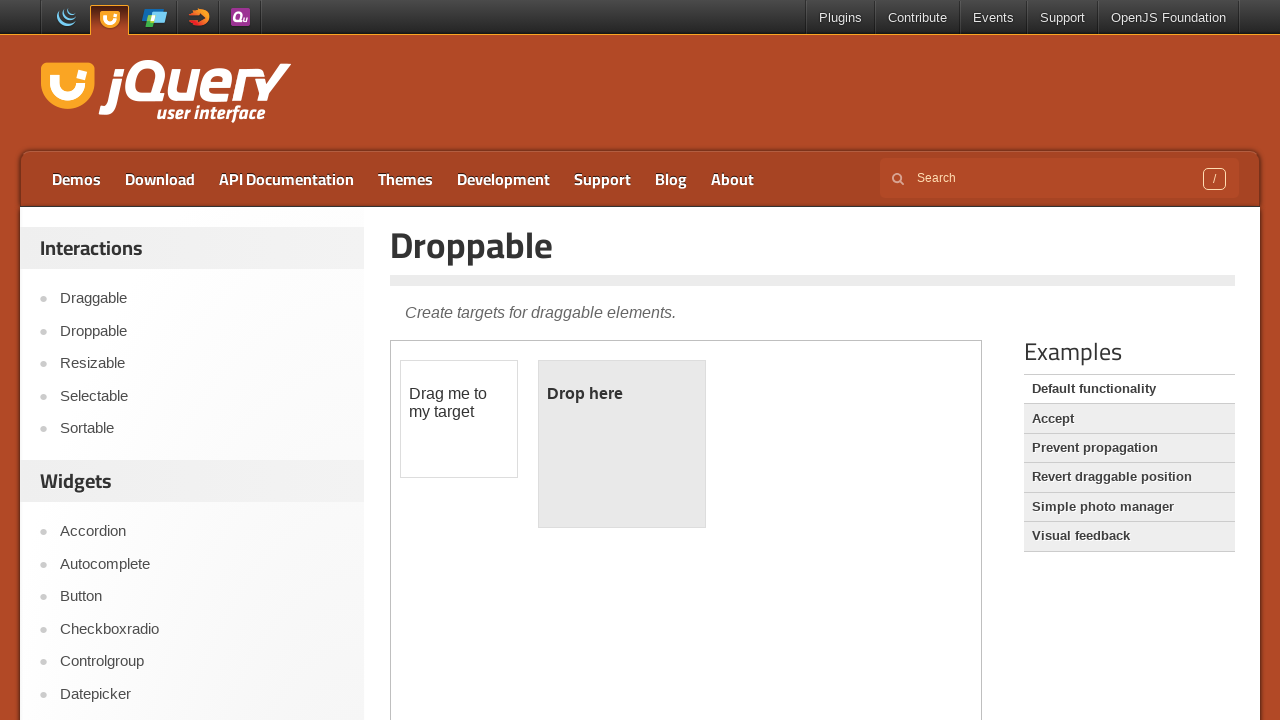

Located and switched to first iframe containing drag and drop elements
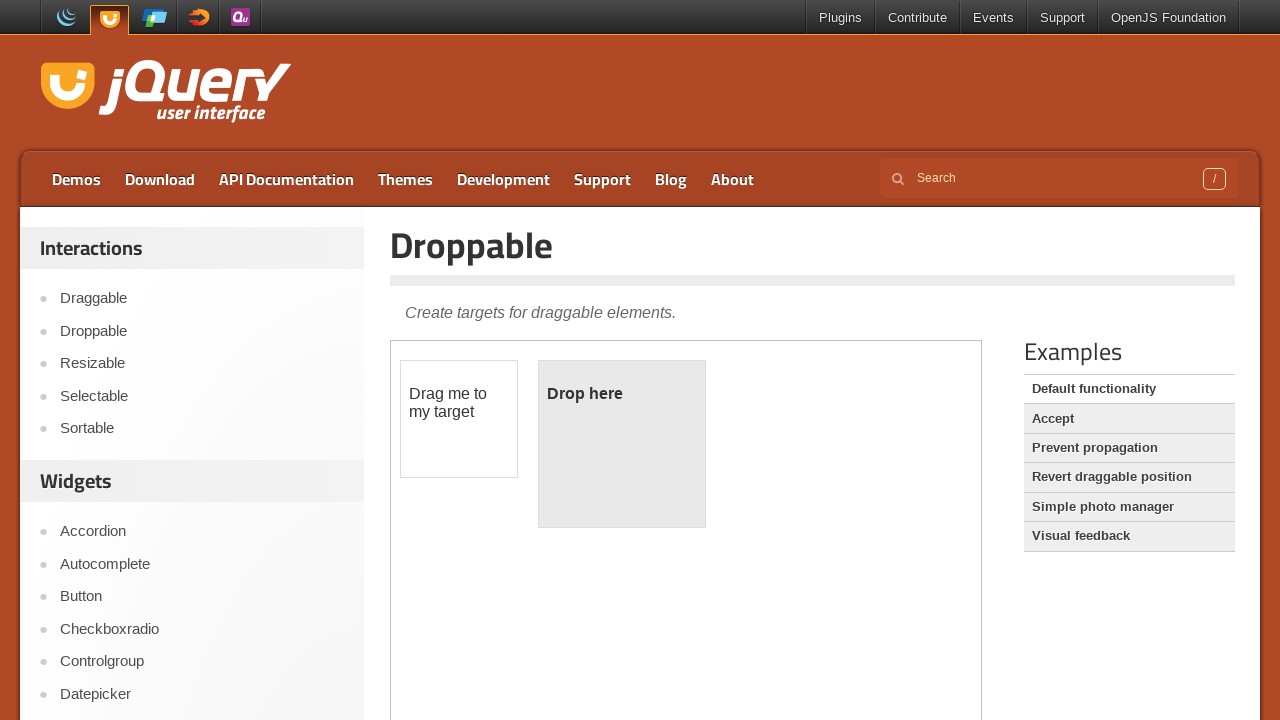

Located draggable element with id 'draggable'
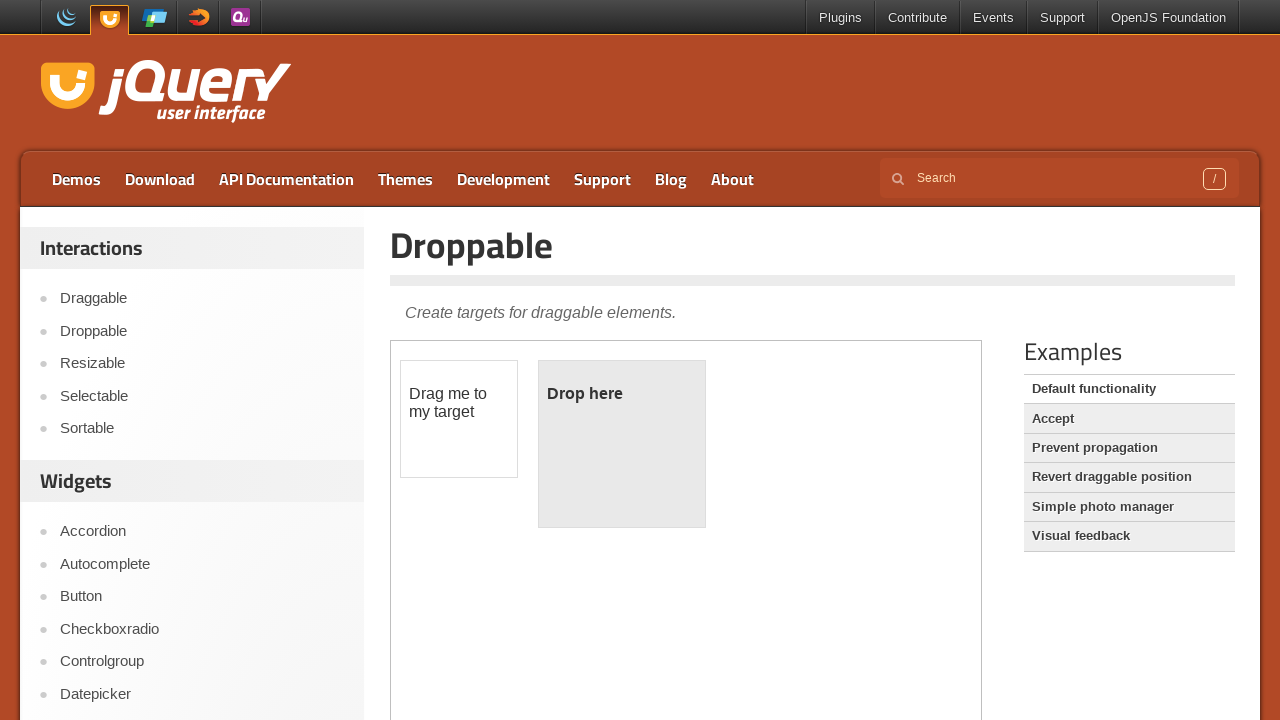

Located droppable element with id 'droppable'
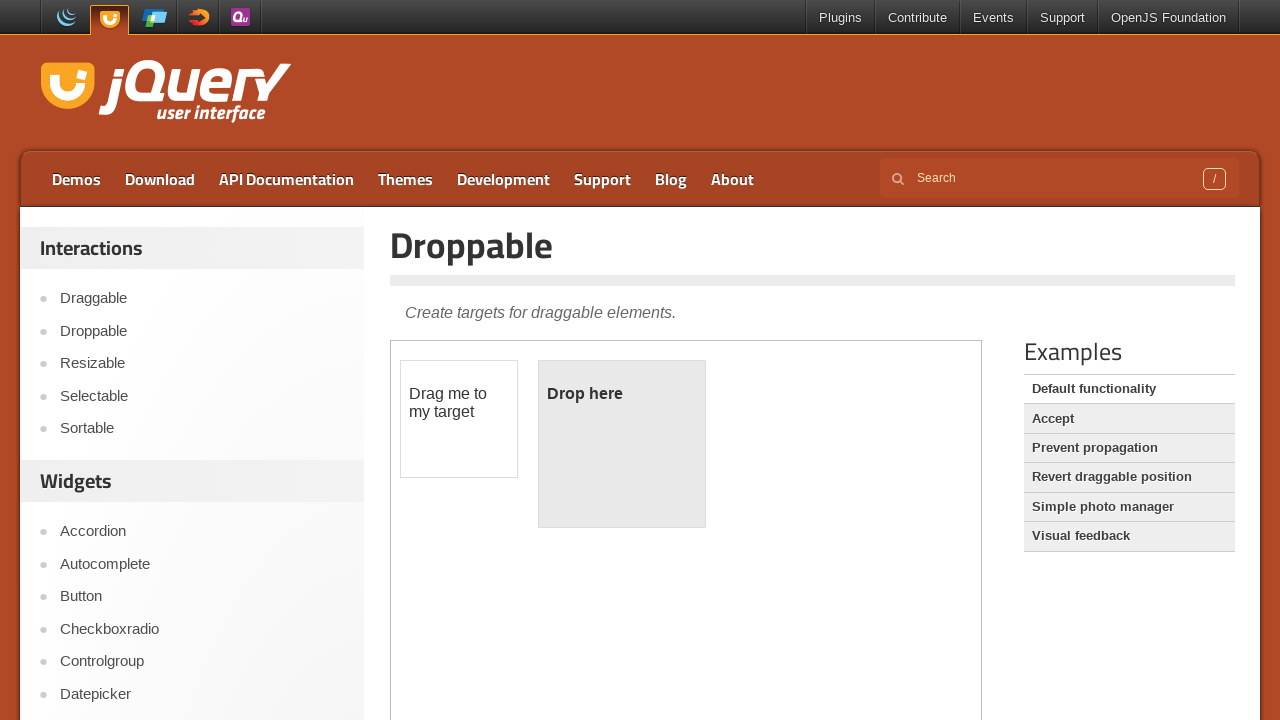

Dragged element from #draggable to #droppable successfully at (622, 444)
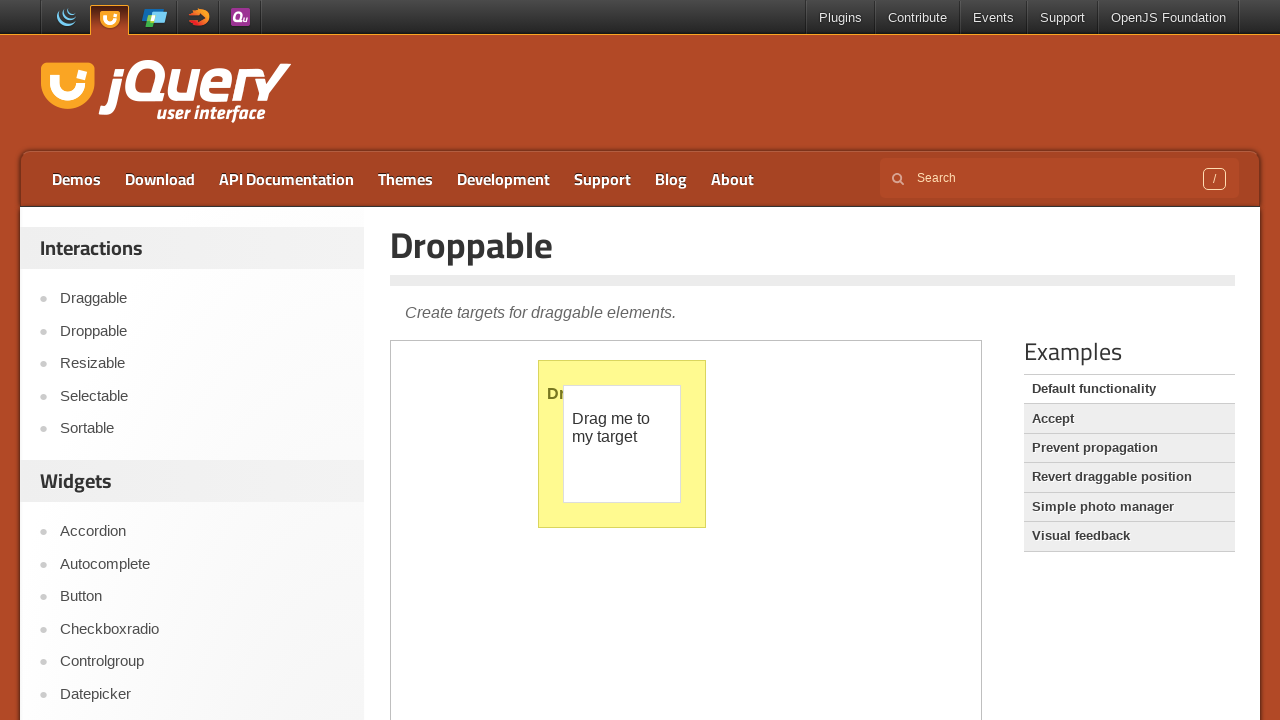

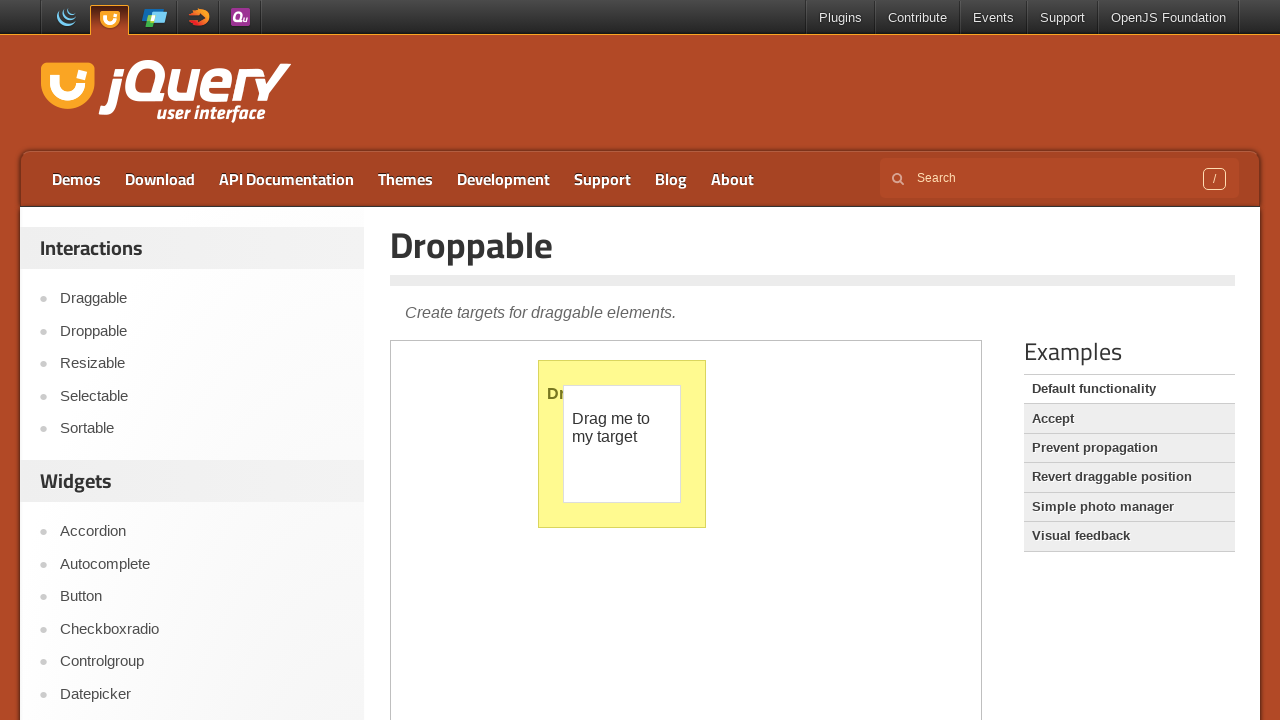